Tests drag and drop functionality on jQuery UI demo page by dragging an element and dropping it onto a target area

Starting URL: http://jqueryui.com/droppable/

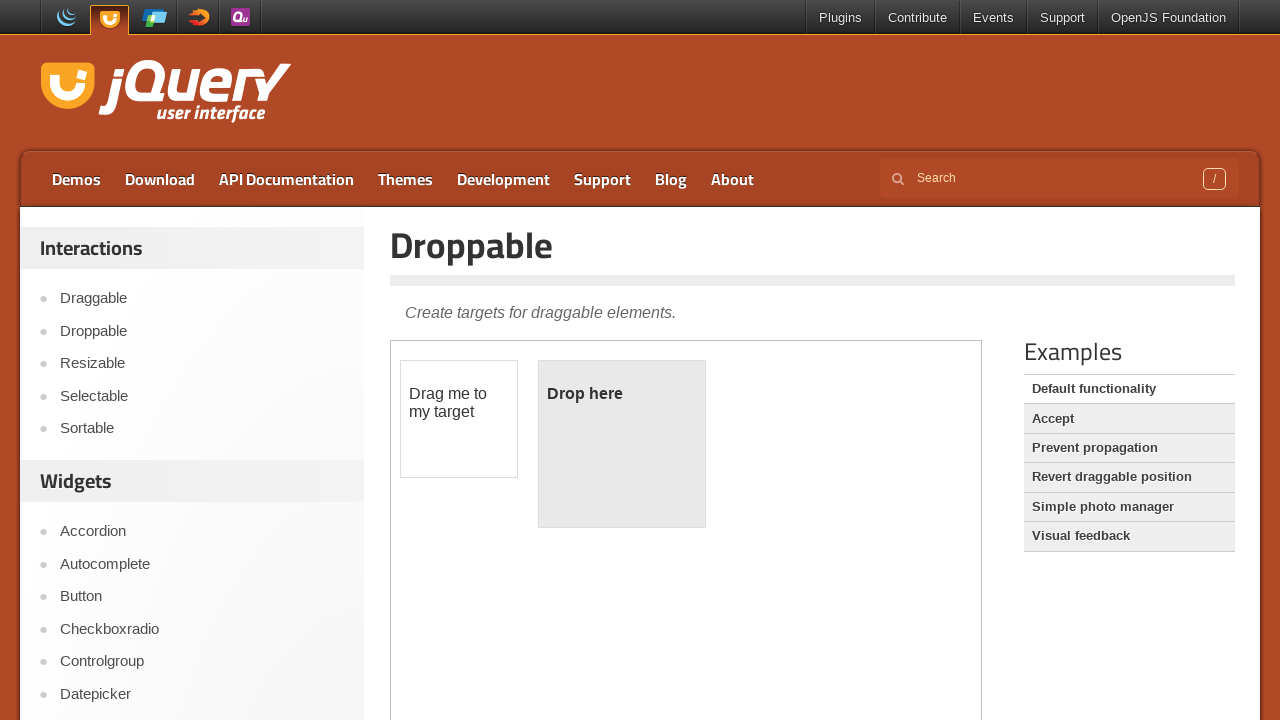

Located the demo iframe
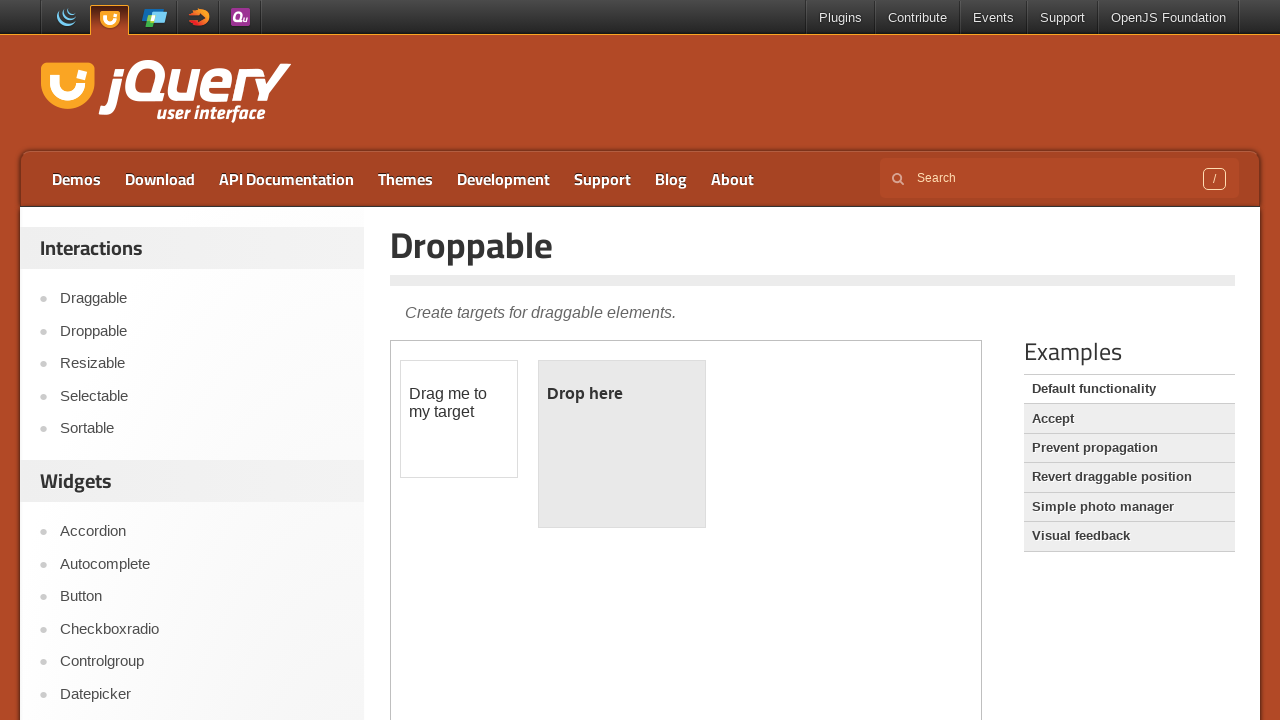

Located the draggable element
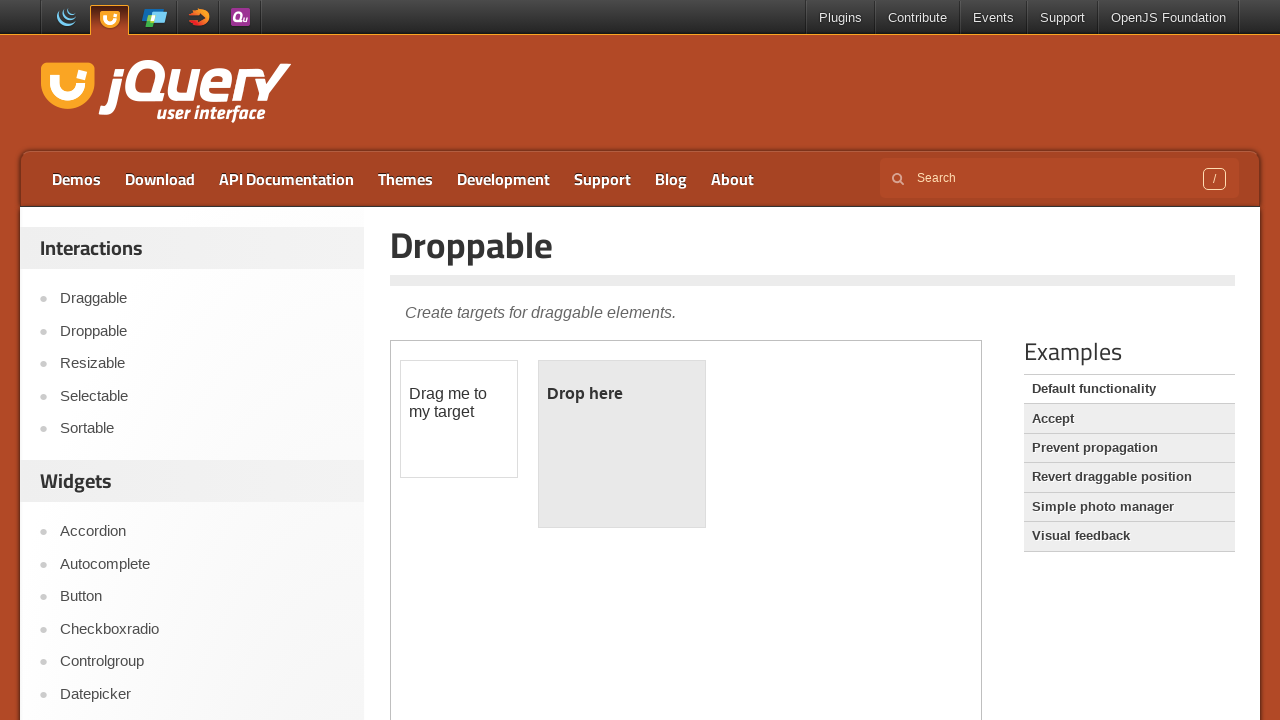

Located the droppable target element
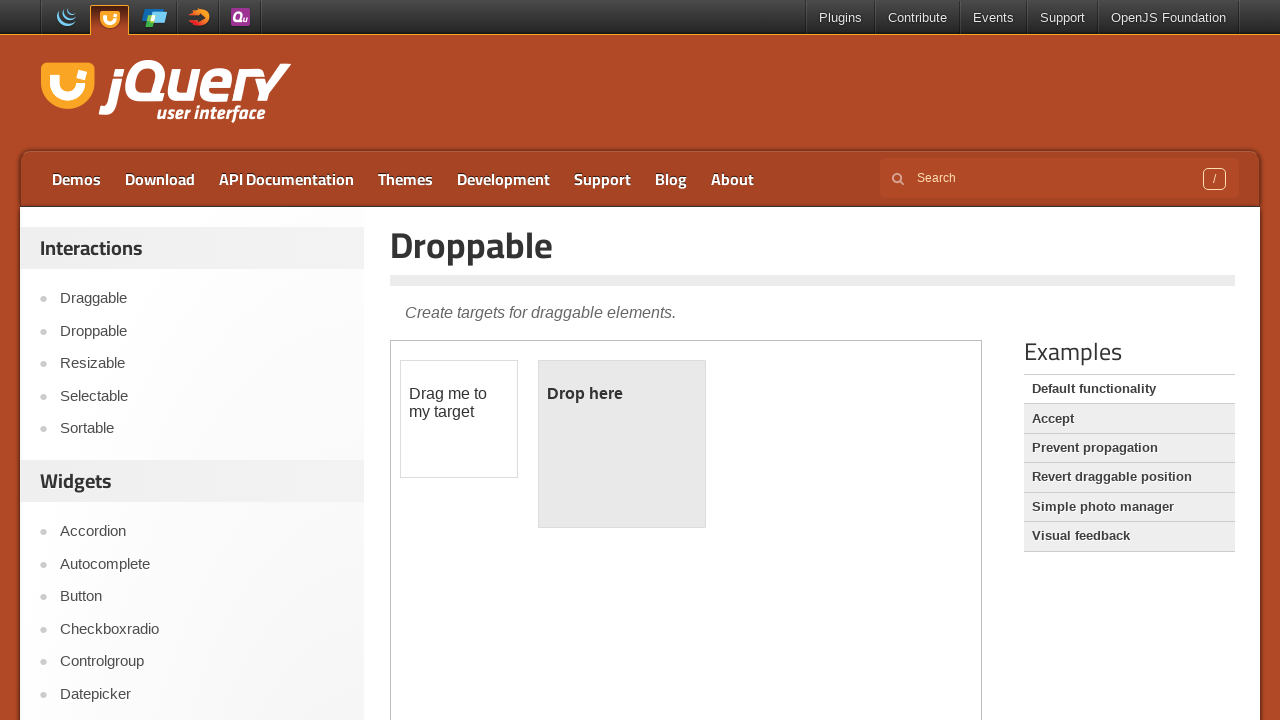

Dragged draggable element and dropped it onto the droppable target at (622, 444)
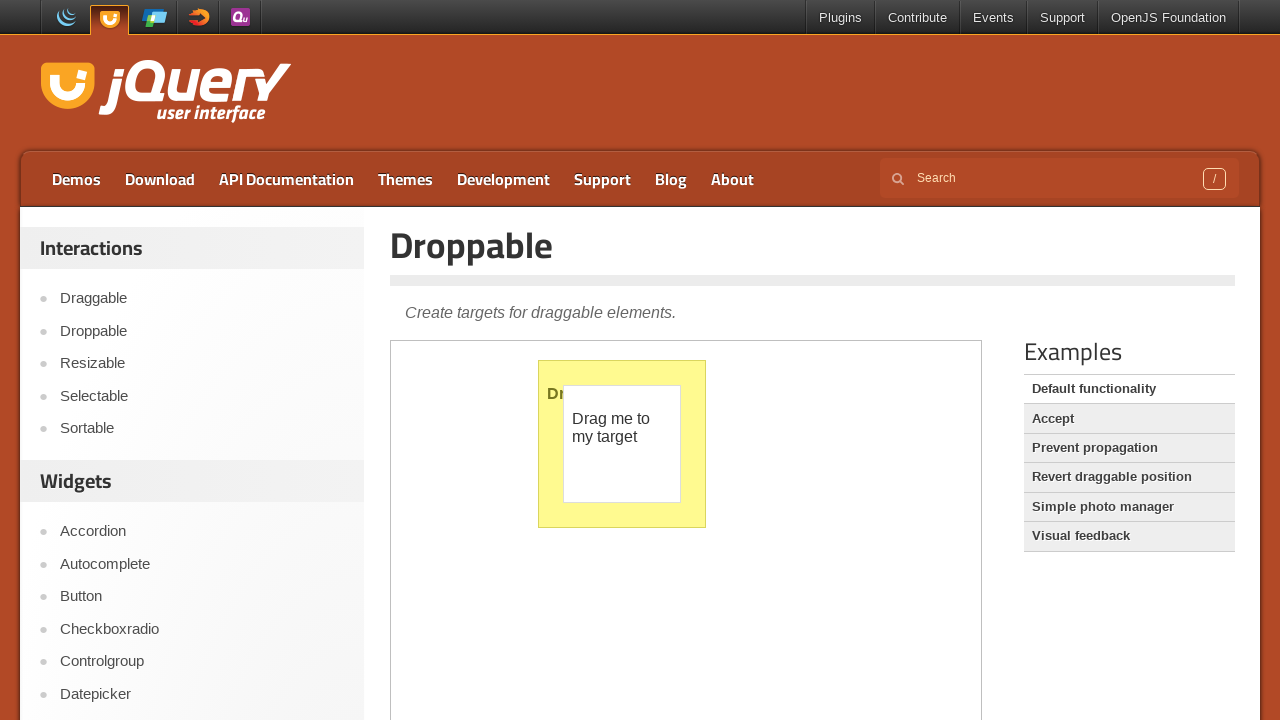

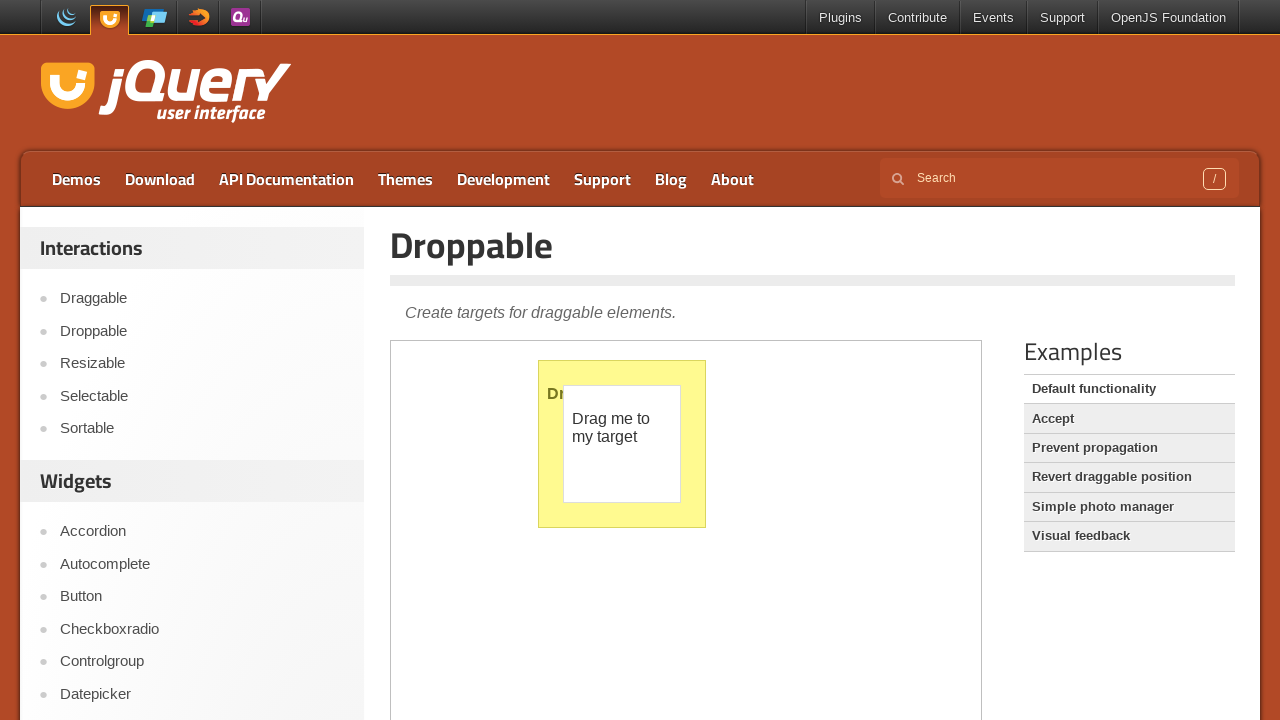